Tests table interaction by clicking on the table task, selecting rows via checkboxes, adding new entries to the table through a form, and verifying the success message.

Starting URL: https://savkk.github.io/selenium-practice/

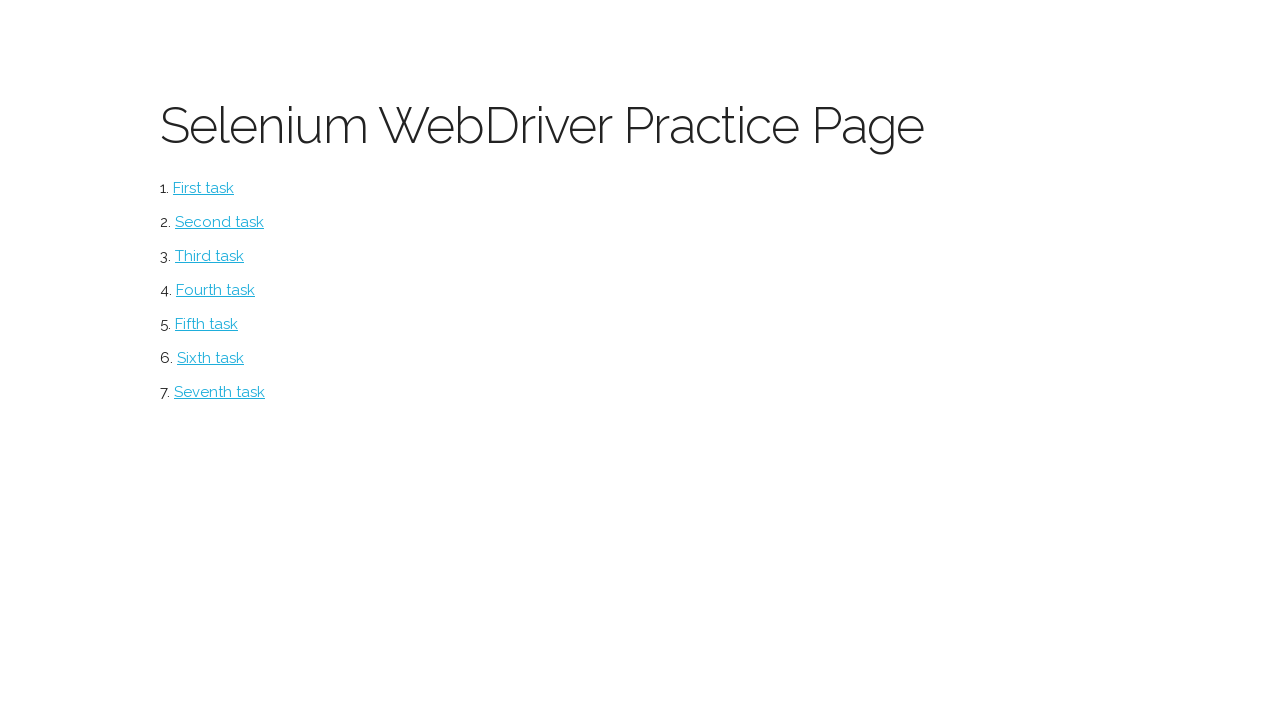

Clicked on table task button at (220, 392) on #table
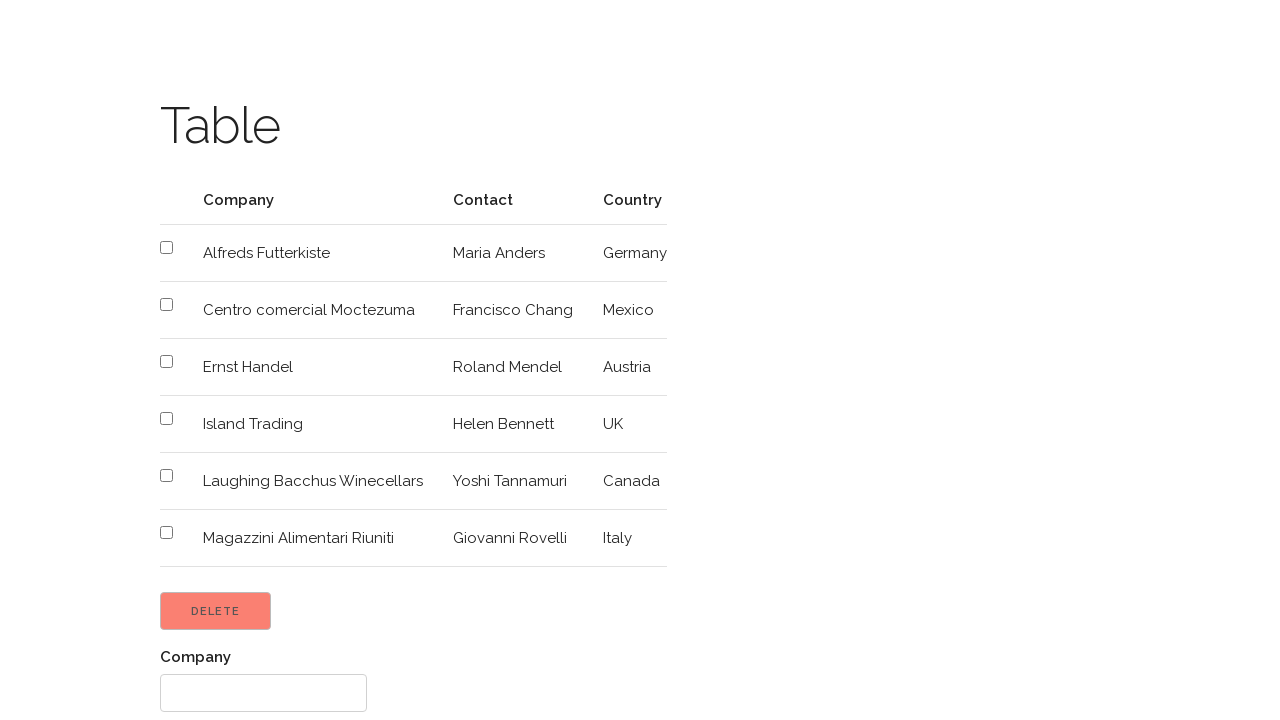

Selected checkbox for row 4 at (166, 362) on xpath=//*[@id='customers']/tbody/tr[4]/td[1]/input
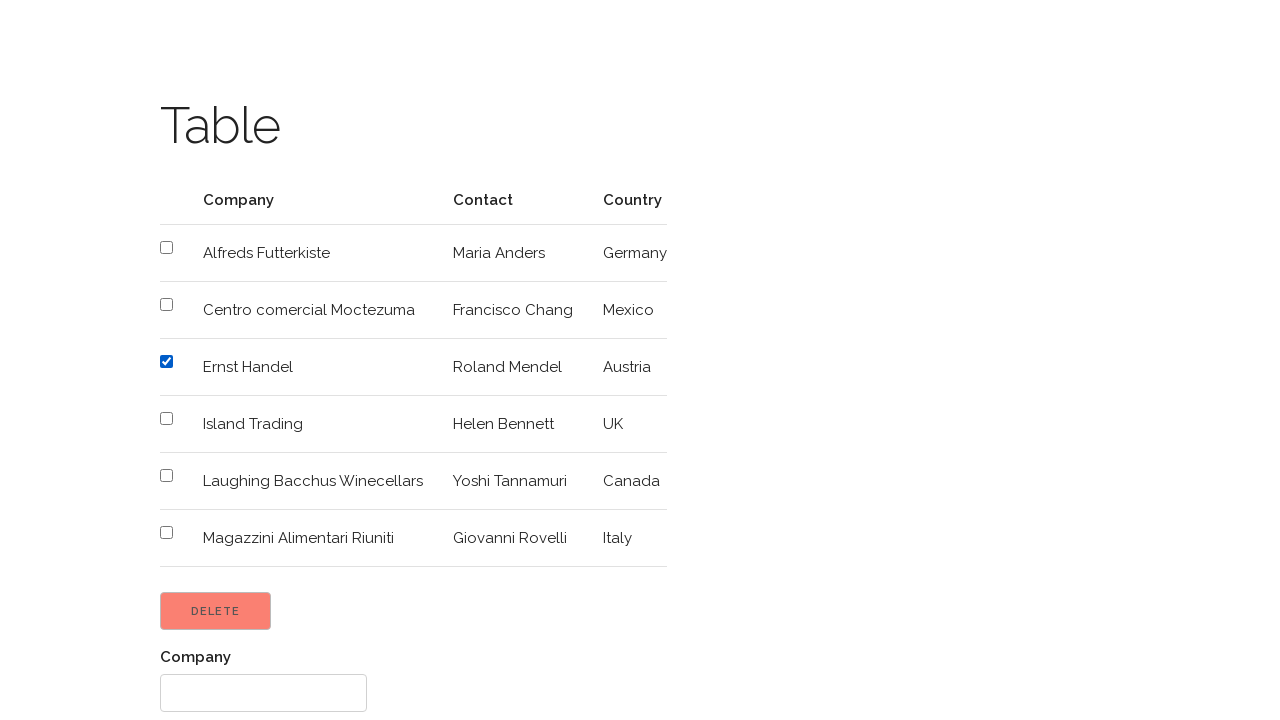

Selected checkbox for row 5 at (166, 418) on xpath=//*[@id='customers']/tbody/tr[5]/td[1]/input
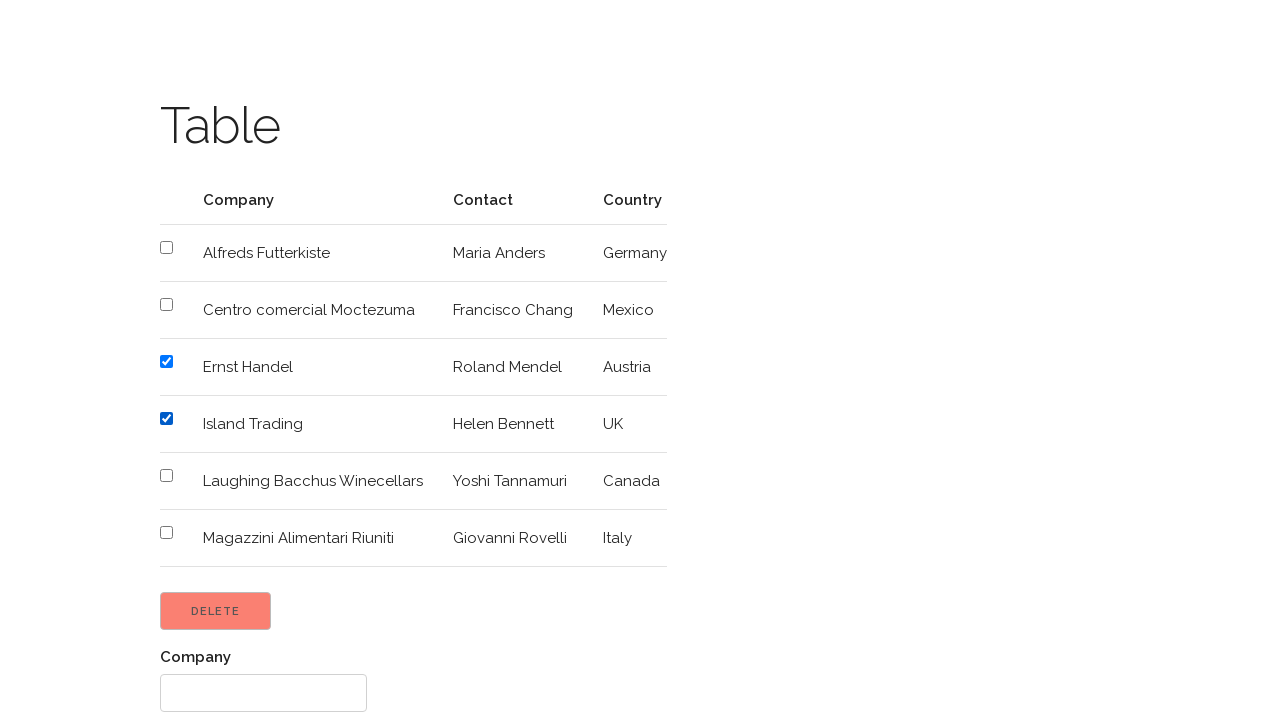

Clicked the add/input button to open form at (216, 611) on xpath=//*[@id='content']/input
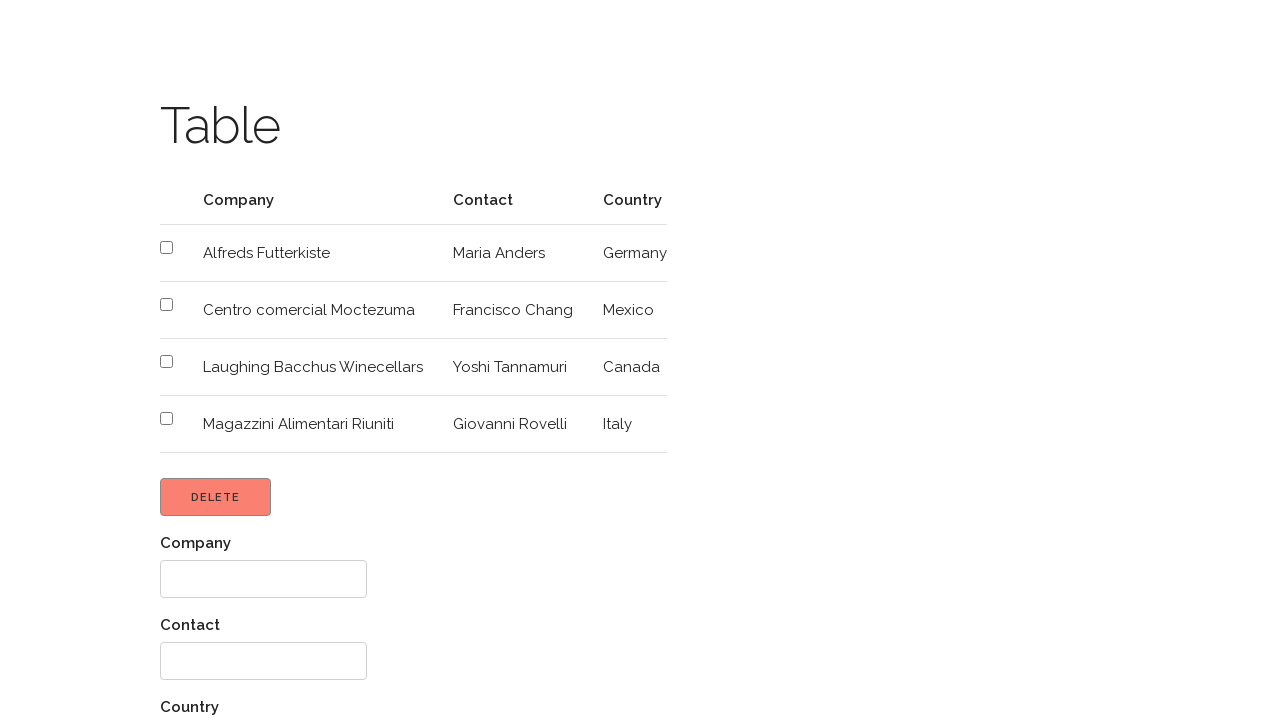

Filled first entry last name field with 'Test' on xpath=//*[@id='content']/div/form/div[1]/input
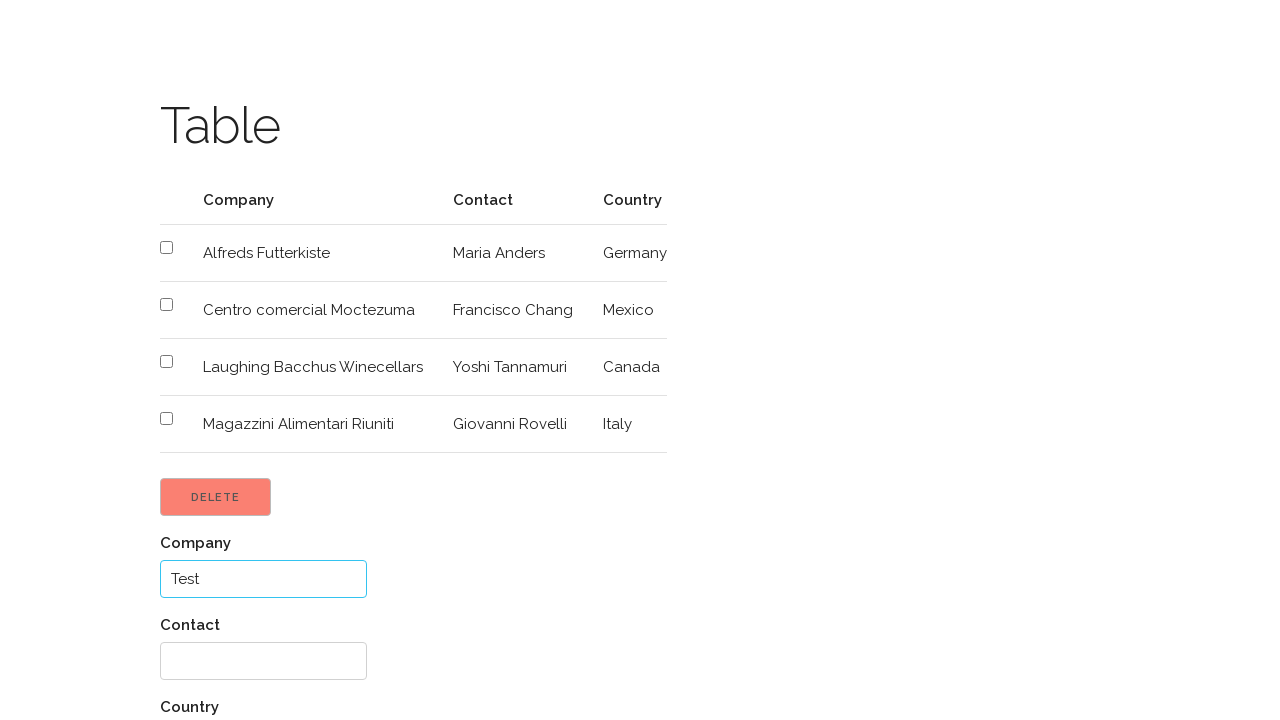

Filled first entry first name field with 'Petr' on xpath=//*[@id='content']/div/form/div[2]/input
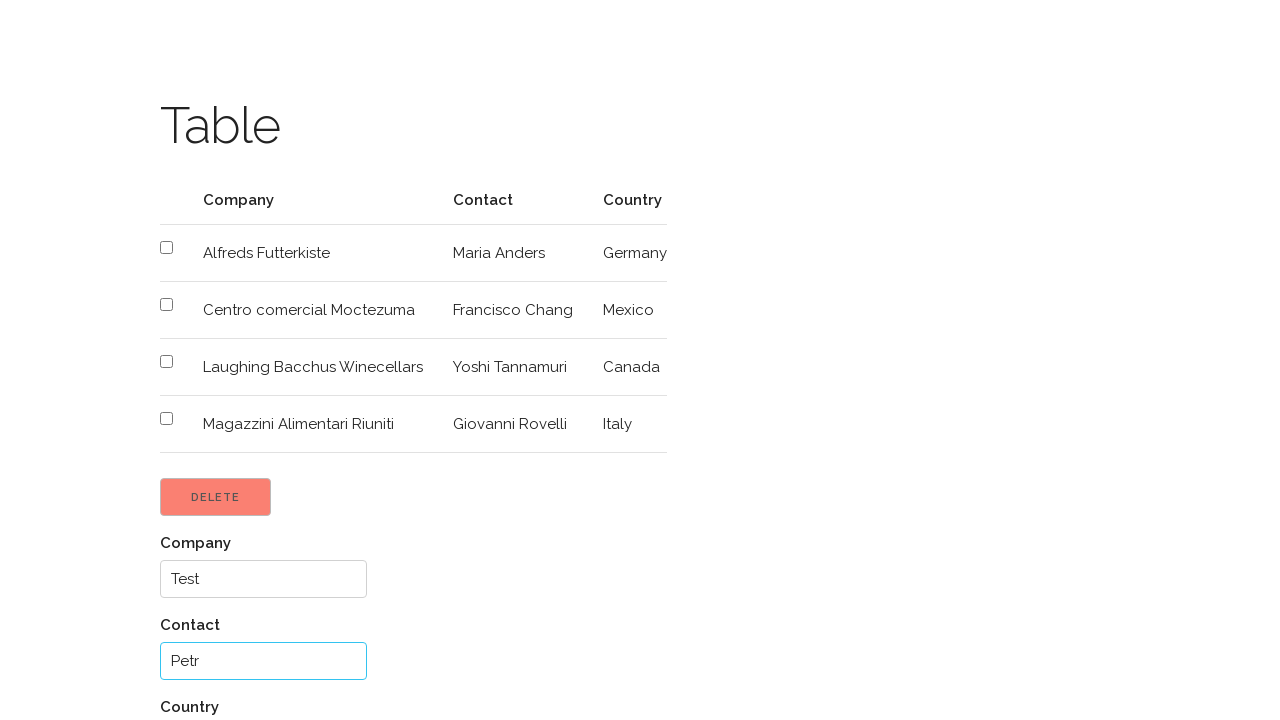

Filled first entry country field with 'Russia' on xpath=//*[@id='content']/div/form/div[3]/input
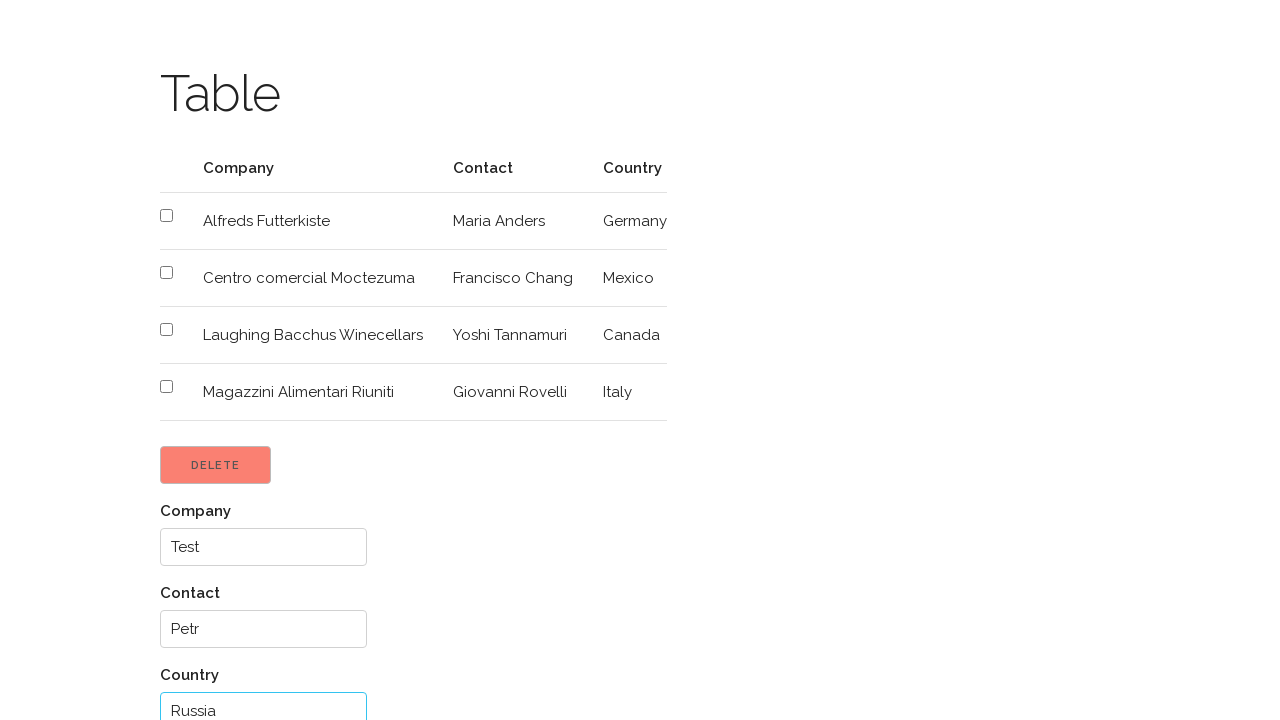

Submitted first entry form at (204, 661) on xpath=//*[@id='content']/div/form/input
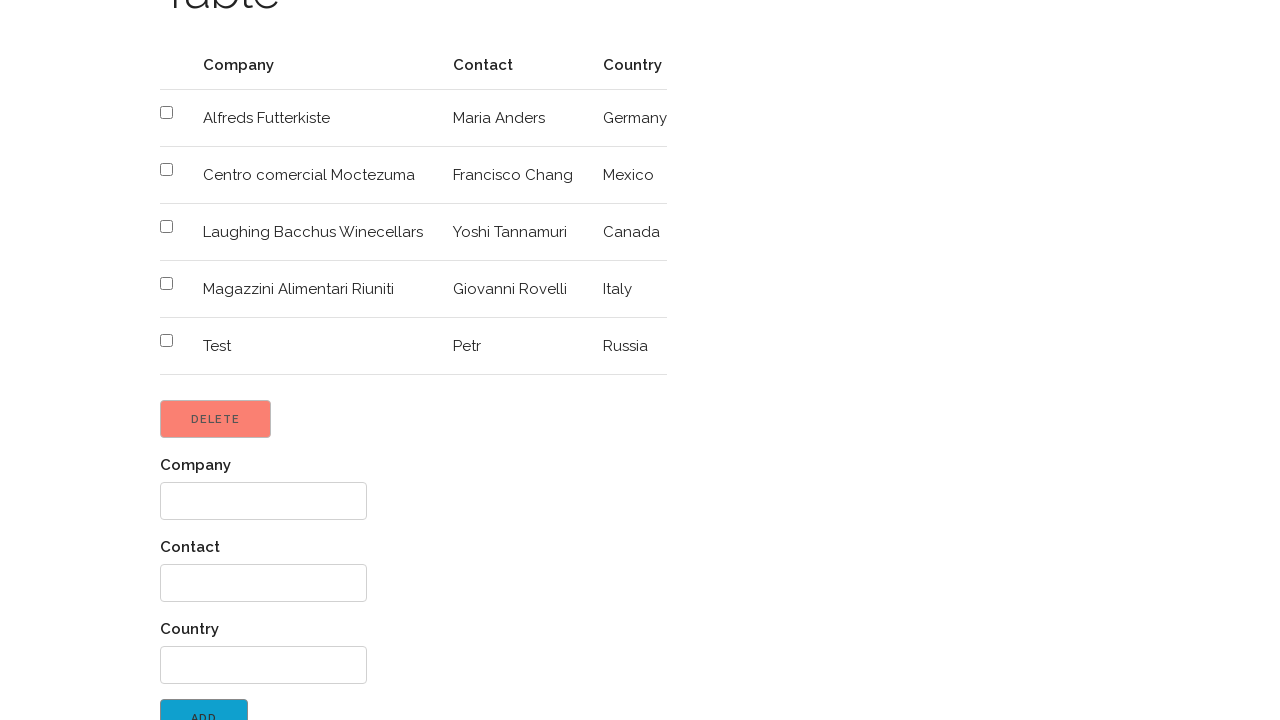

Filled second entry last name field with 'Testit' on xpath=//*[@id='content']/div/form/div[1]/input
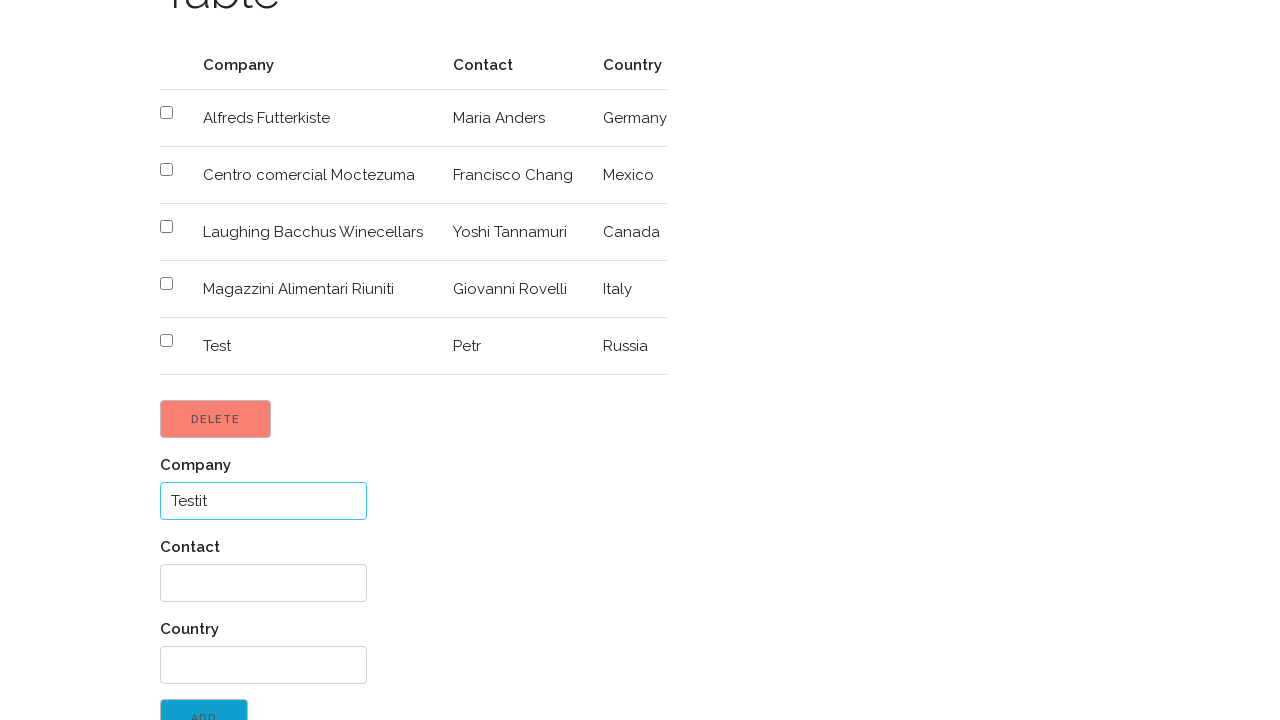

Filled second entry first name field with 'Ann' on xpath=//*[@id='content']/div/form/div[2]/input
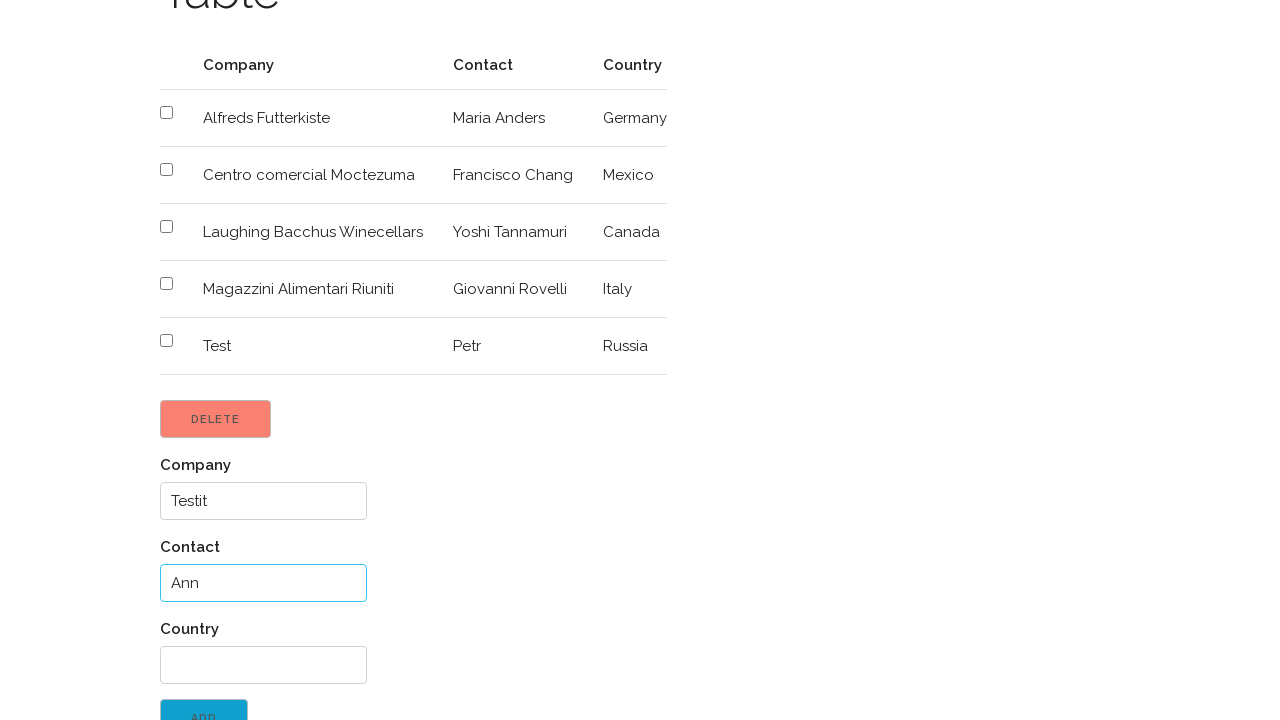

Filled second entry country field with 'Russia' on xpath=//*[@id='content']/div/form/div[3]/input
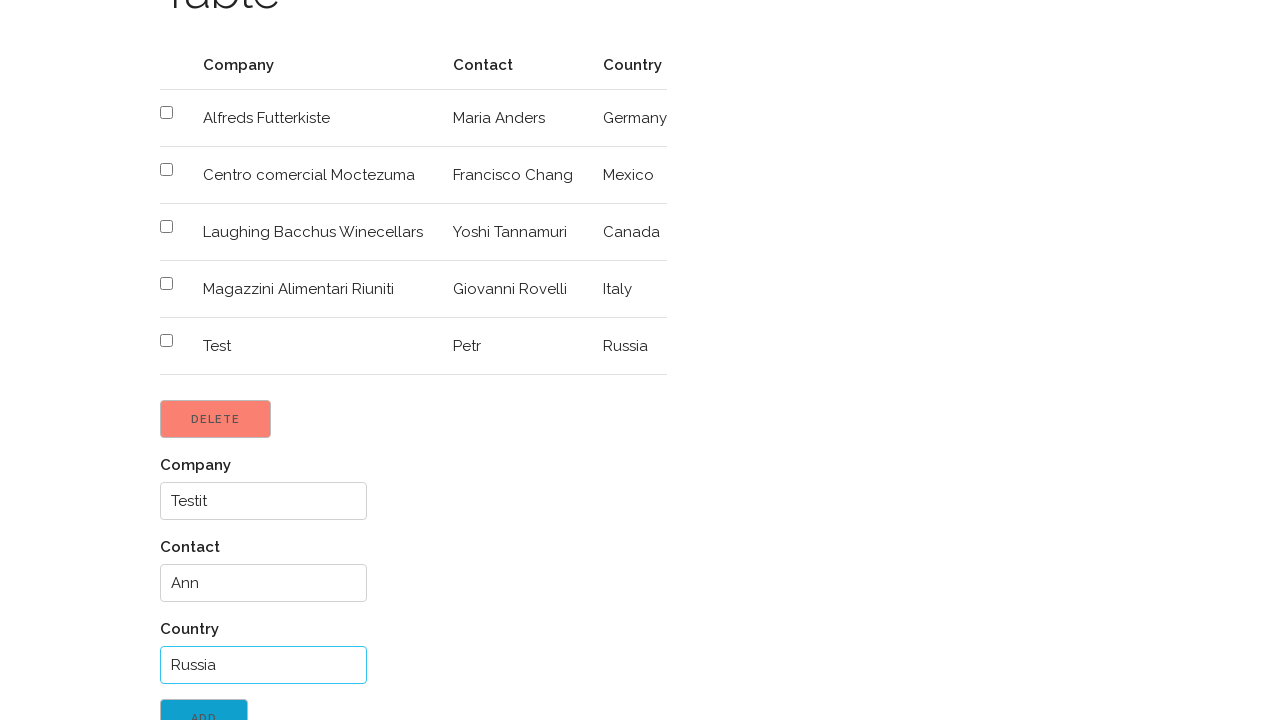

Submitted second entry form at (204, 701) on xpath=//*[@id='content']/div/form/input
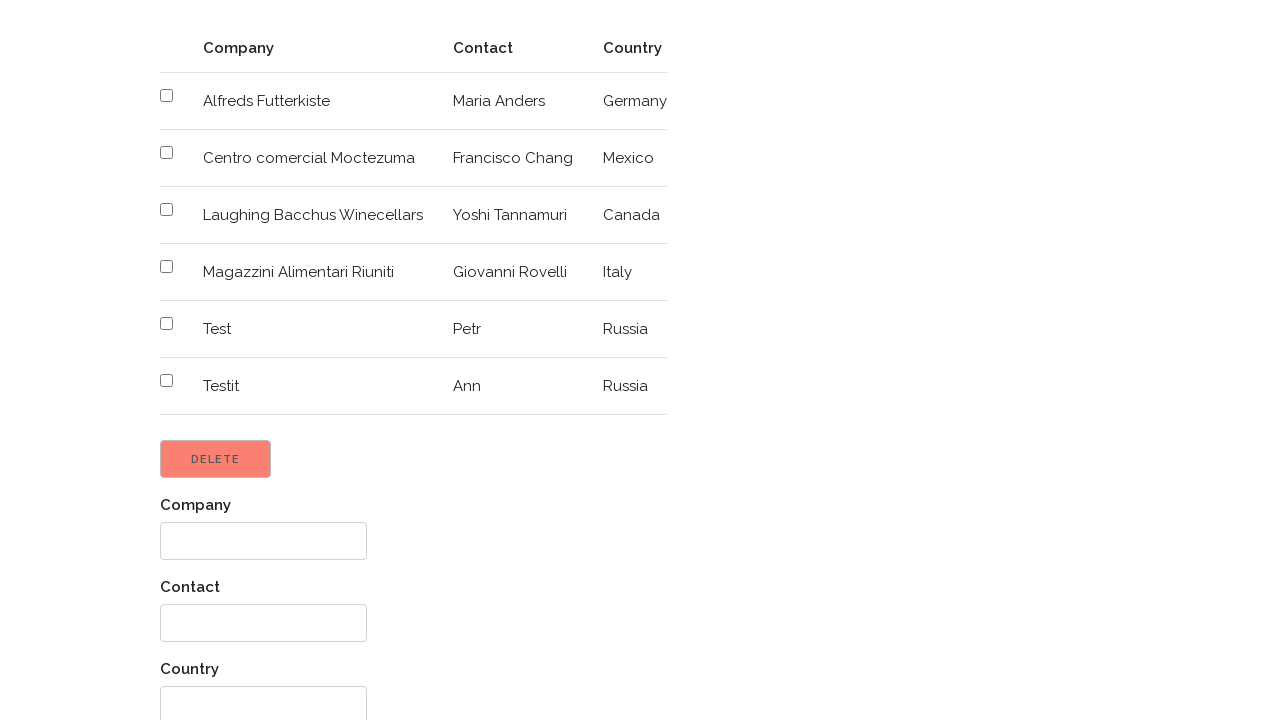

Located return link element
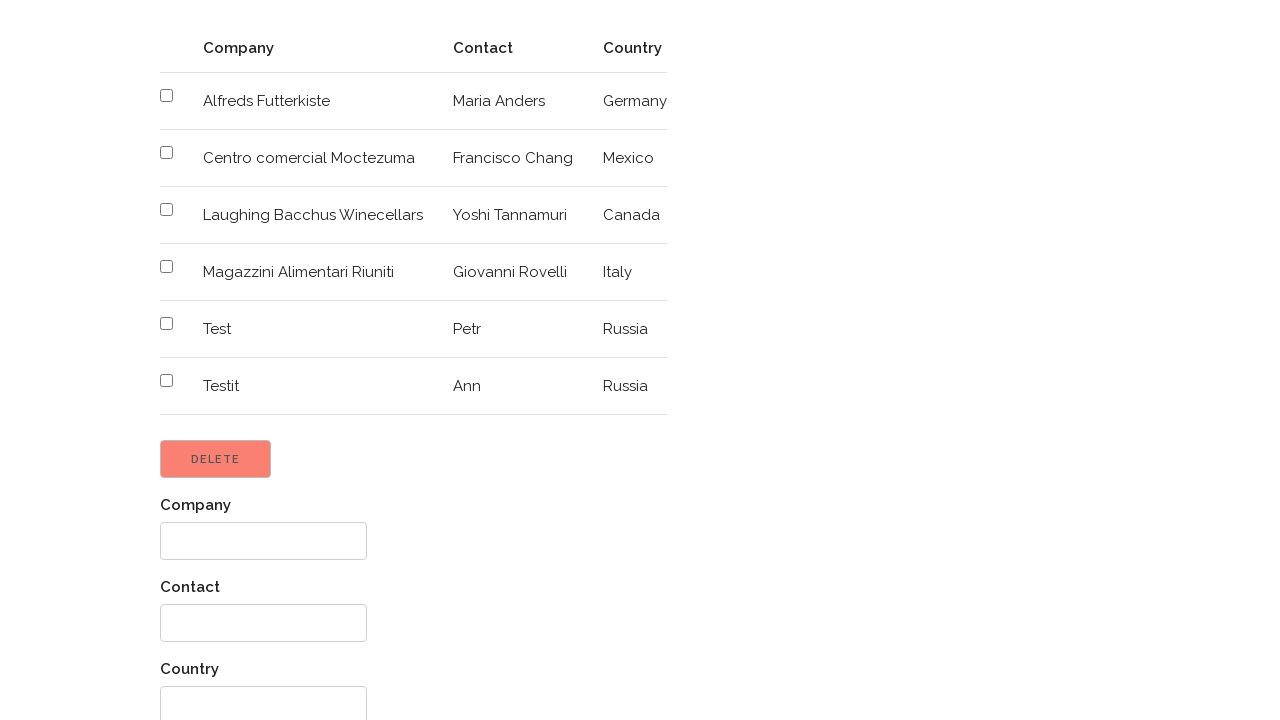

Verified success message 'Great! Return to menu' is present
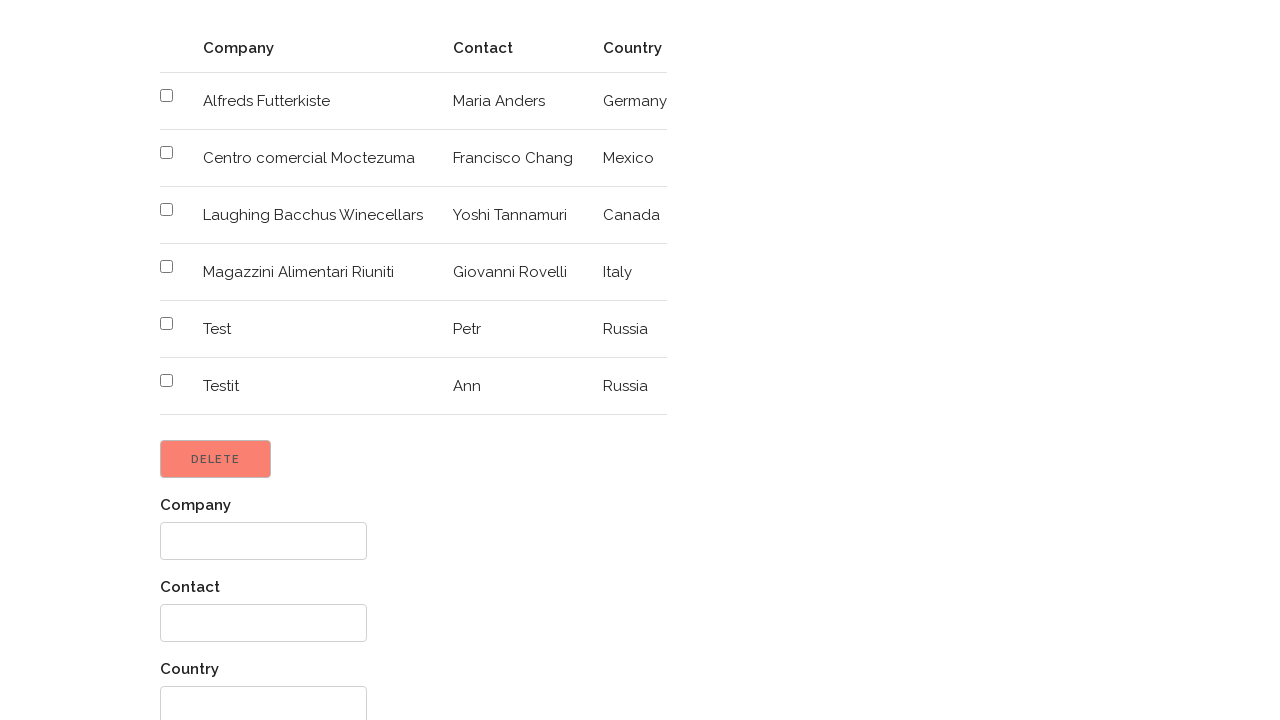

Clicked return to menu link at (243, 703) on #back a
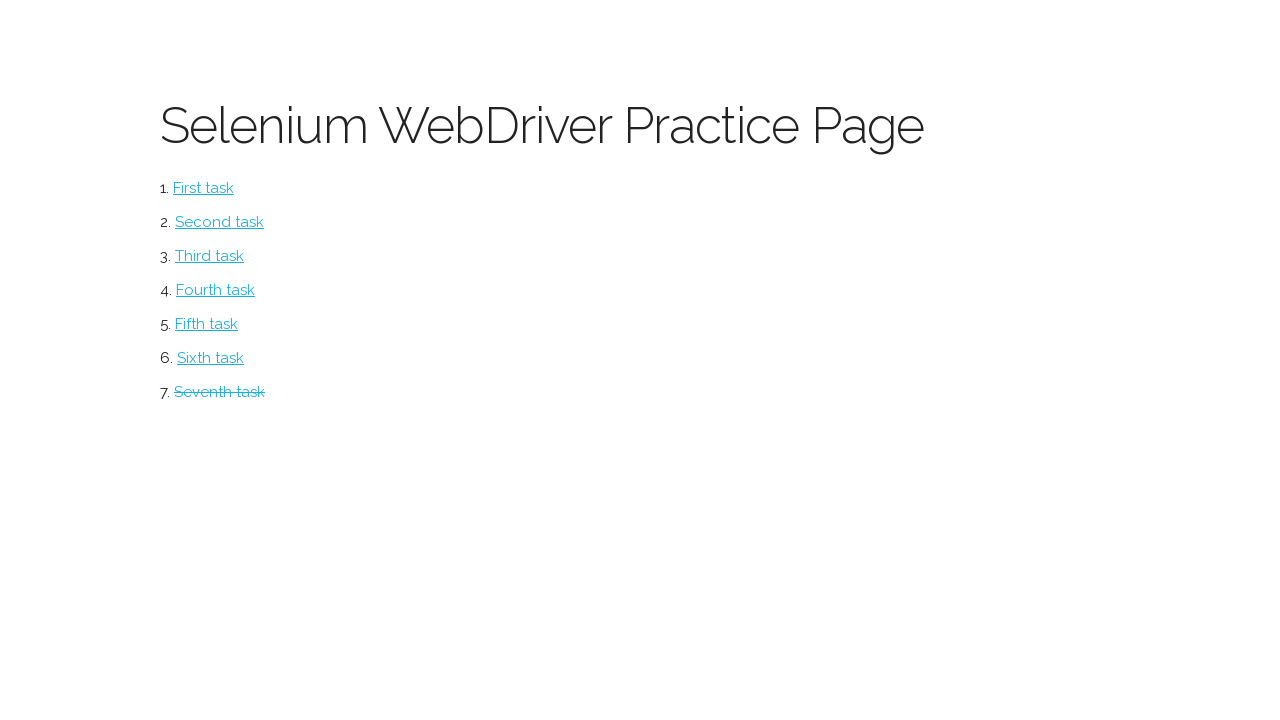

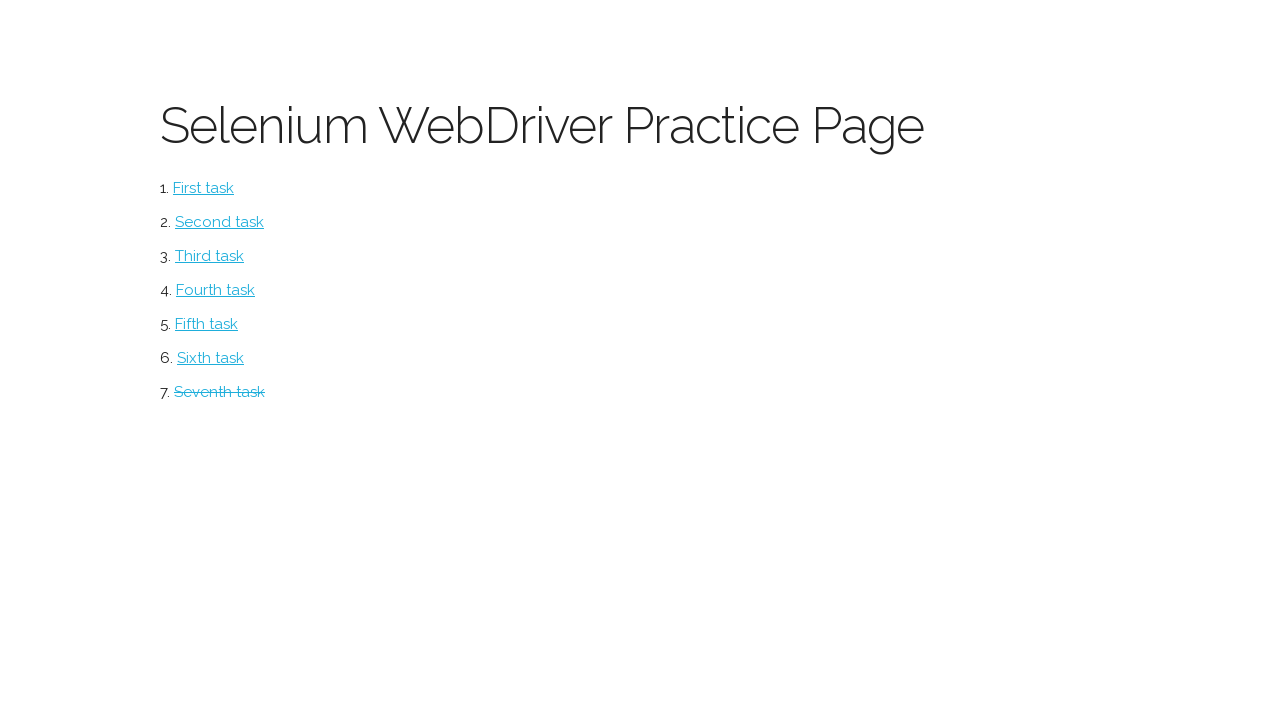